Tests the subtraction functionality of a calculator by entering two numbers and clicking the subtract button, then verifying the result

Starting URL: https://antoniotrindade.com.br/treinoautomacao/desafiosoma.html

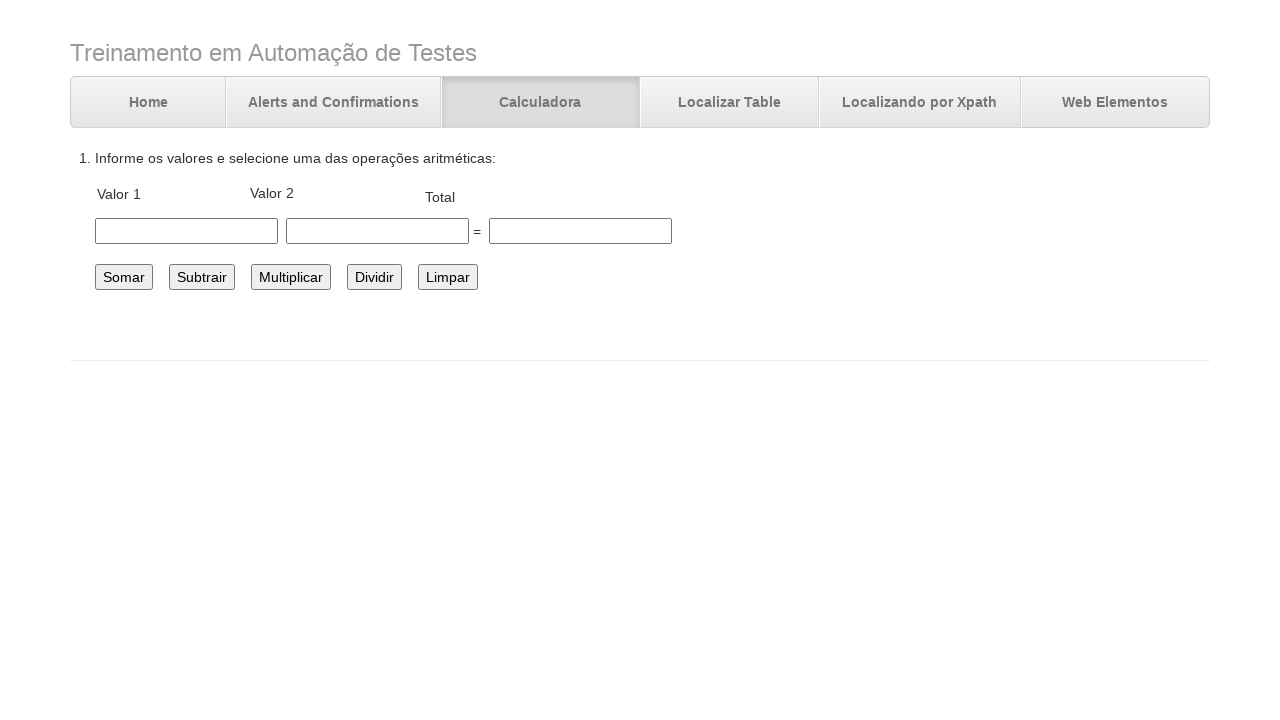

Entered first number 60.0 in the number1 field on #number1
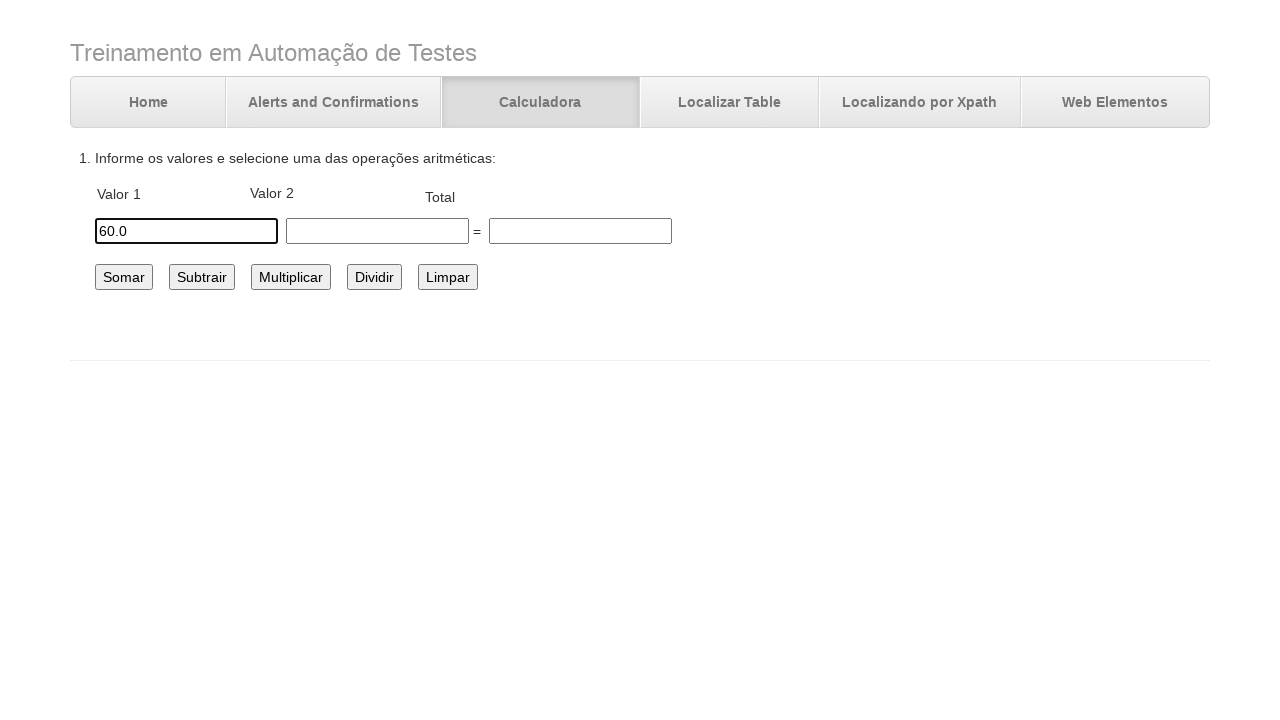

Entered second number 45.5 in the number2 field on #number2
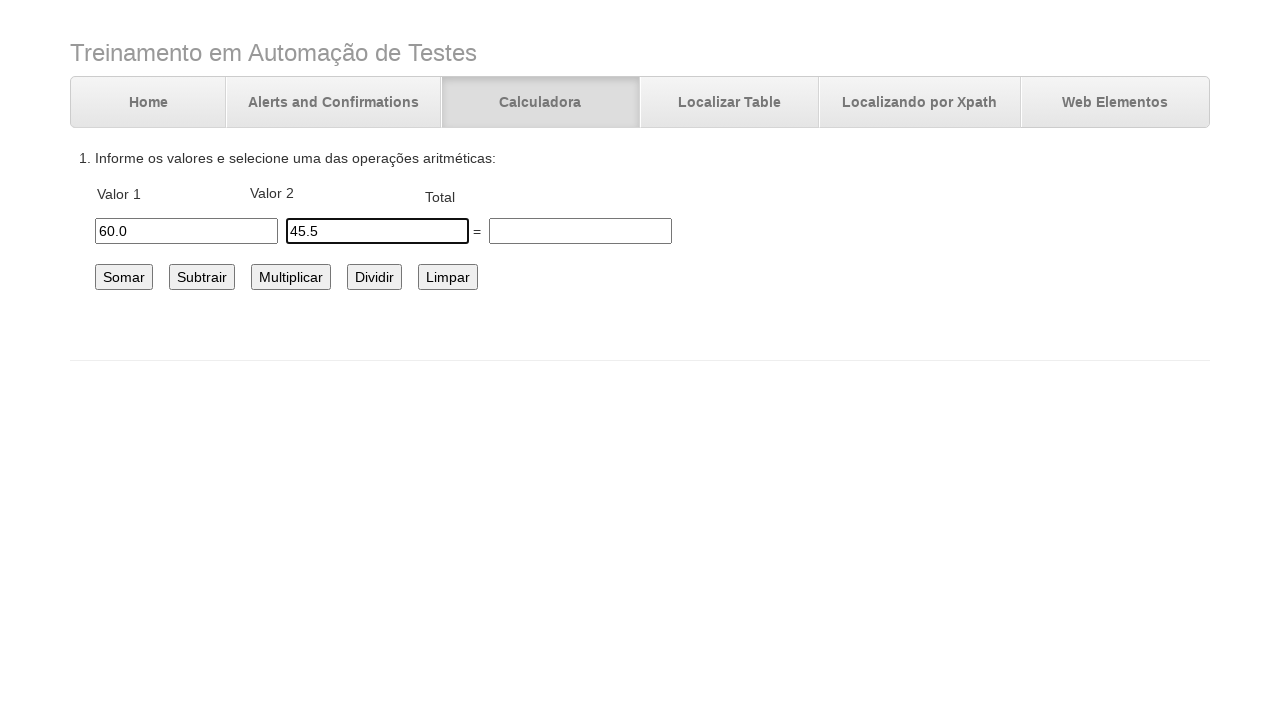

Clicked the subtract button at (202, 277) on #subtrair
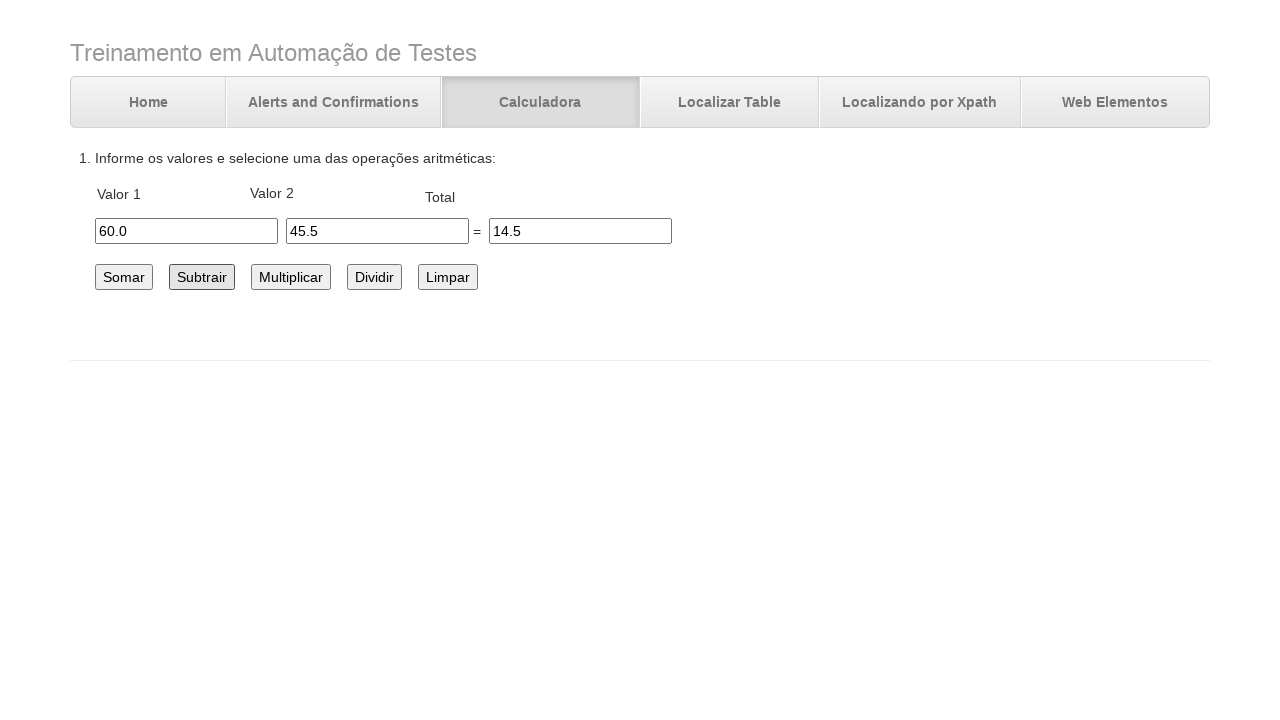

Waited for the result to be populated in the total field
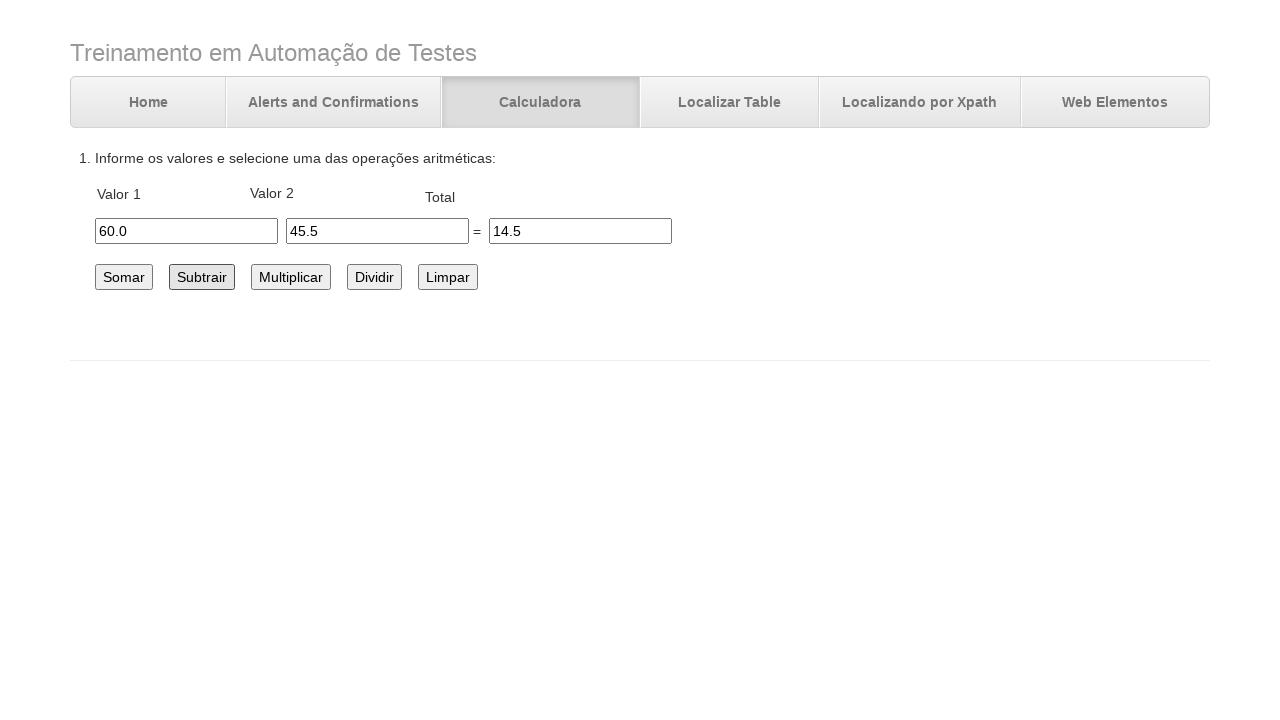

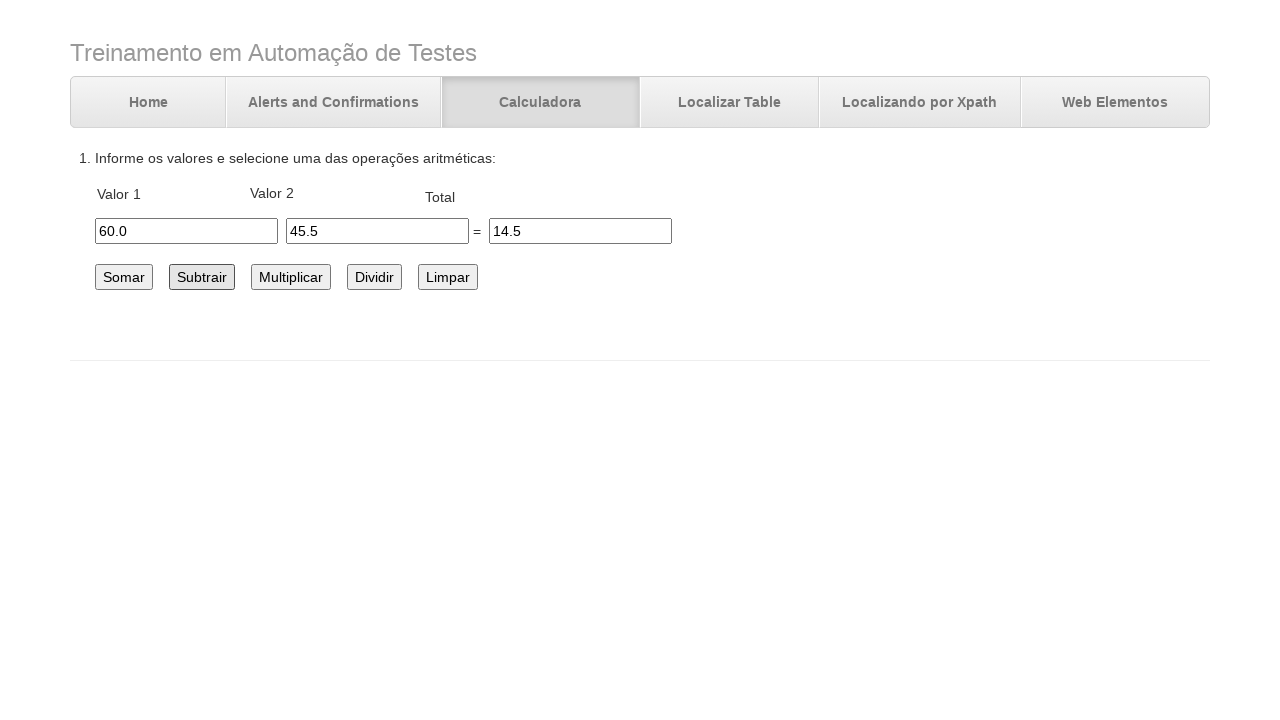